Tests opening a new tab using Promise.all pattern by clicking a link

Starting URL: https://rahulshettyacademy.com/AutomationPractice/

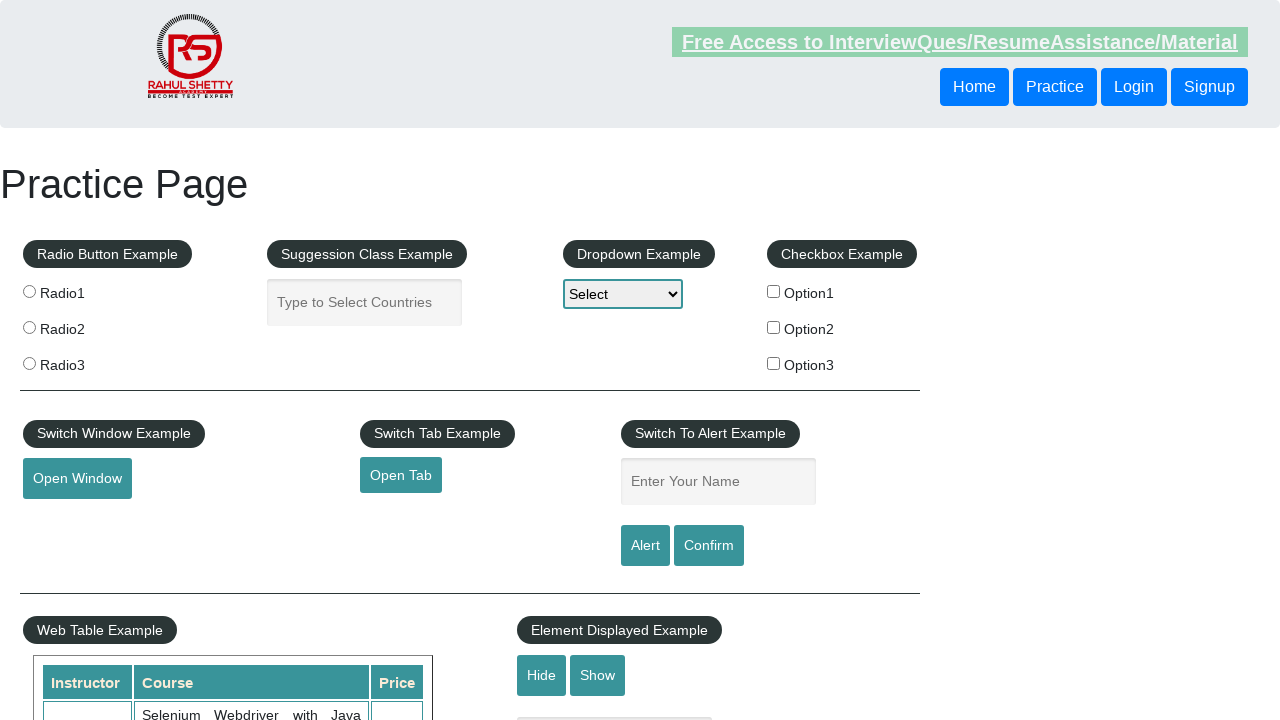

Clicked 'Open Tab' link and waited for new page to open at (401, 475) on #opentab
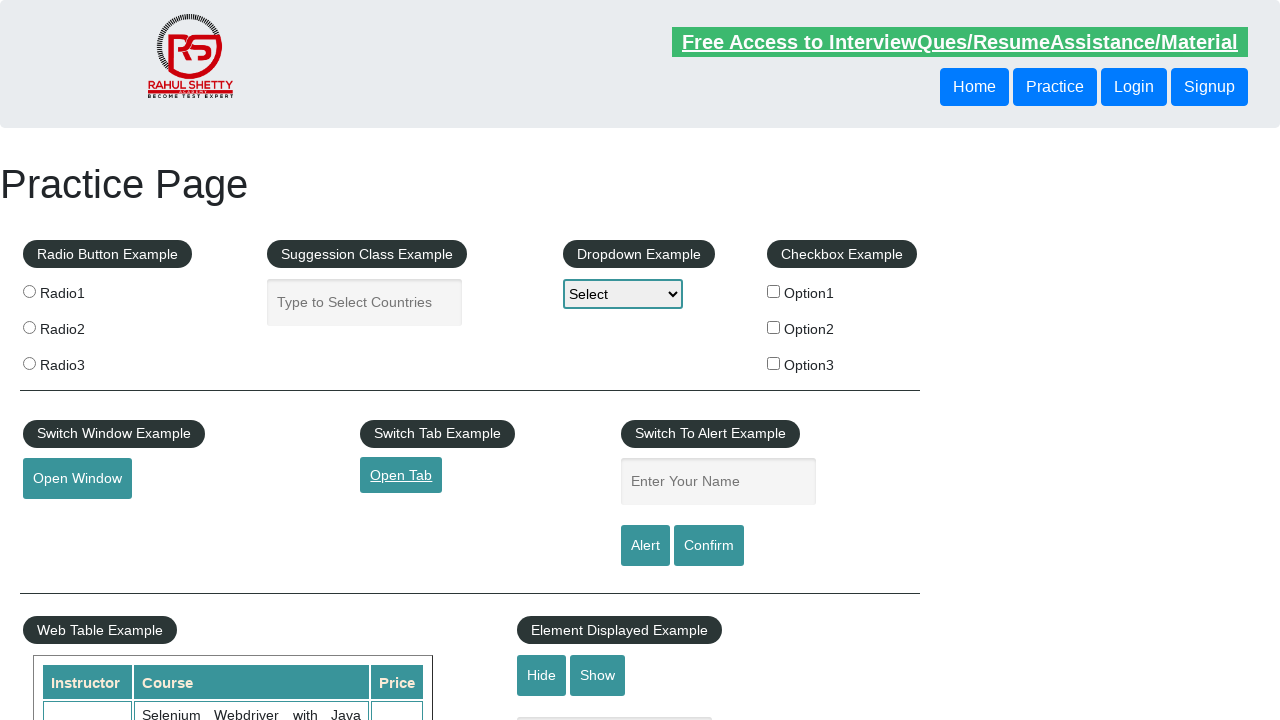

Captured new tab reference from page event
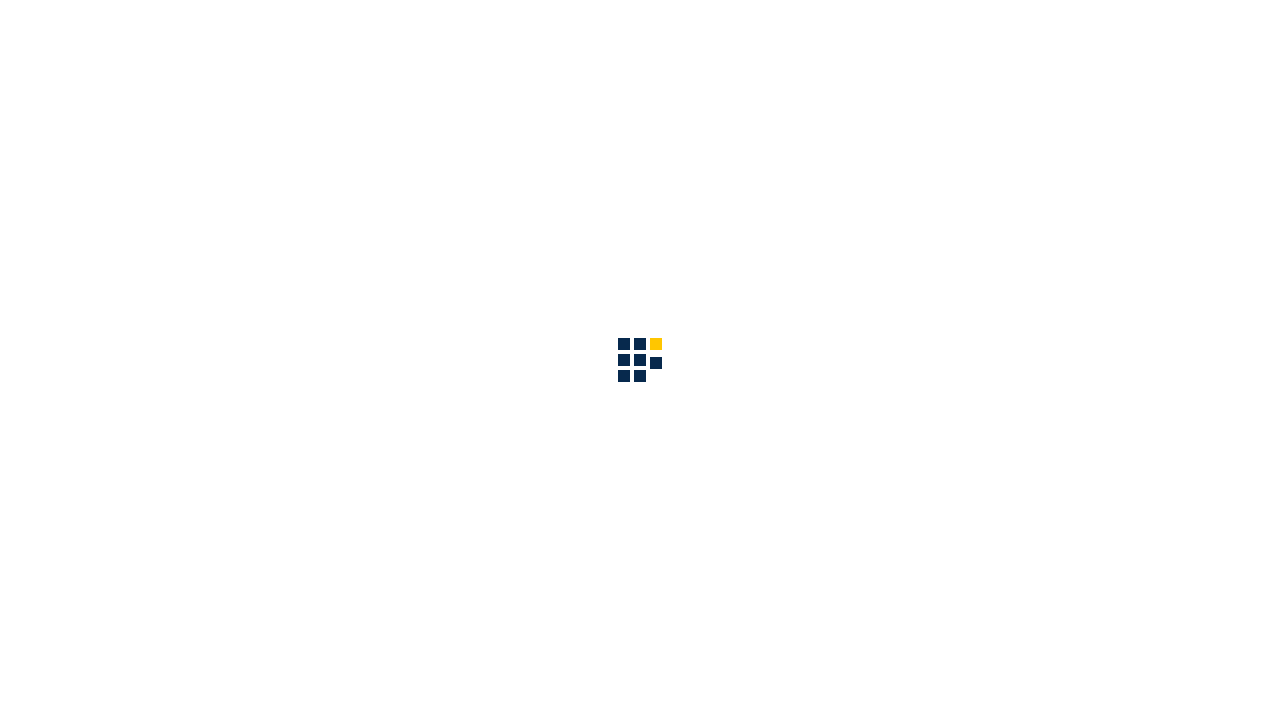

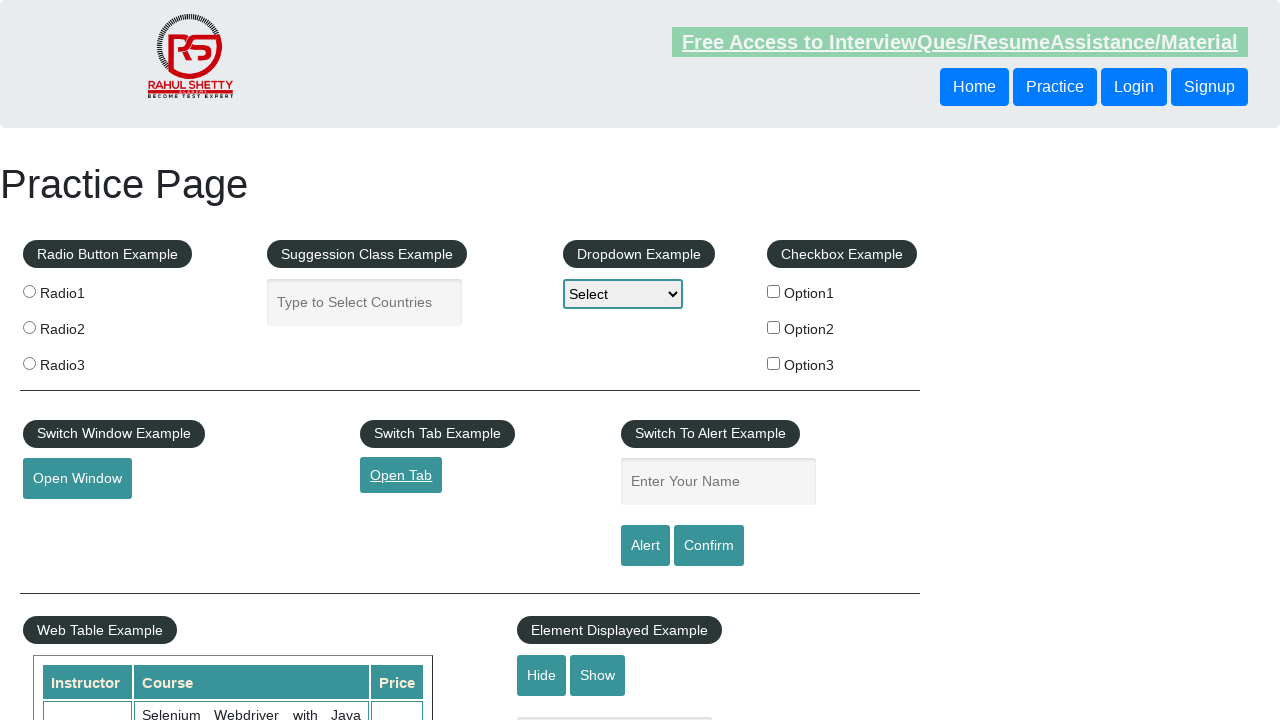